Tests drag-and-drop functionality on jQueryUI demo site by navigating to the Droppable demo, performing a drag-and-drop action within an iframe, then navigating to the Resizable demo.

Starting URL: https://jqueryui.com

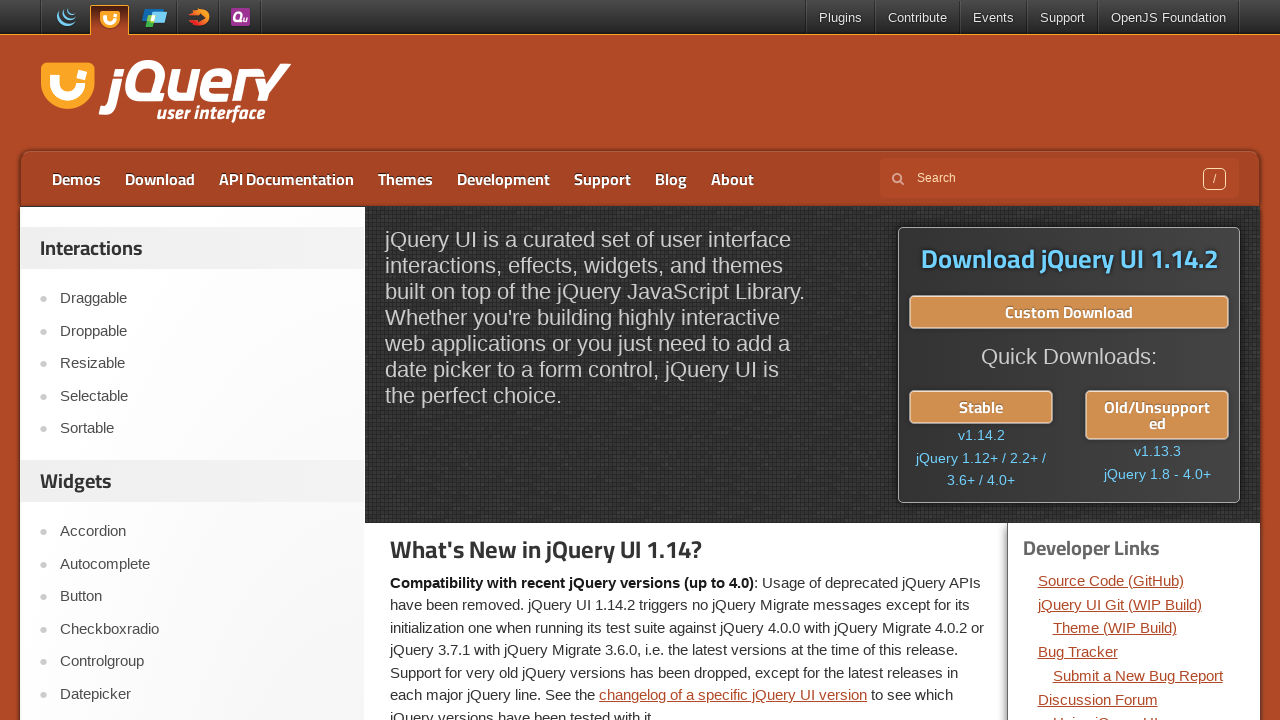

Clicked on Droppable link in the navigation at (202, 331) on a:has-text('Droppable')
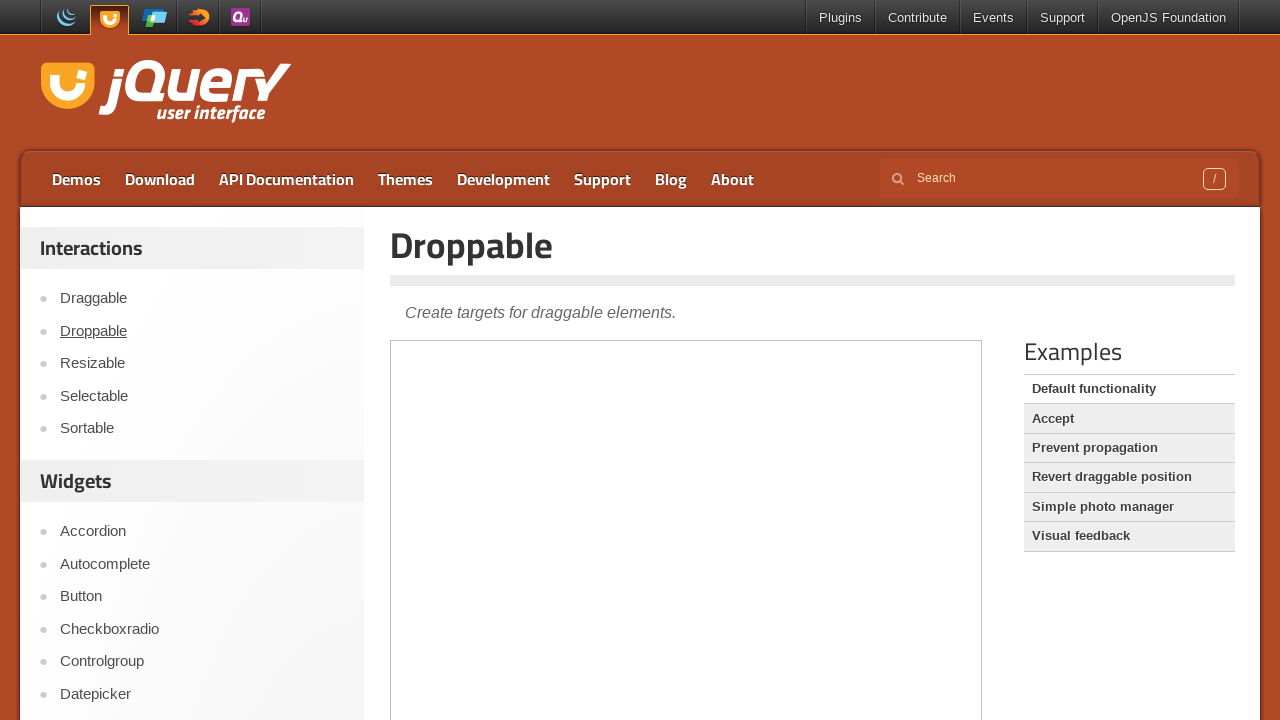

Droppable page loaded
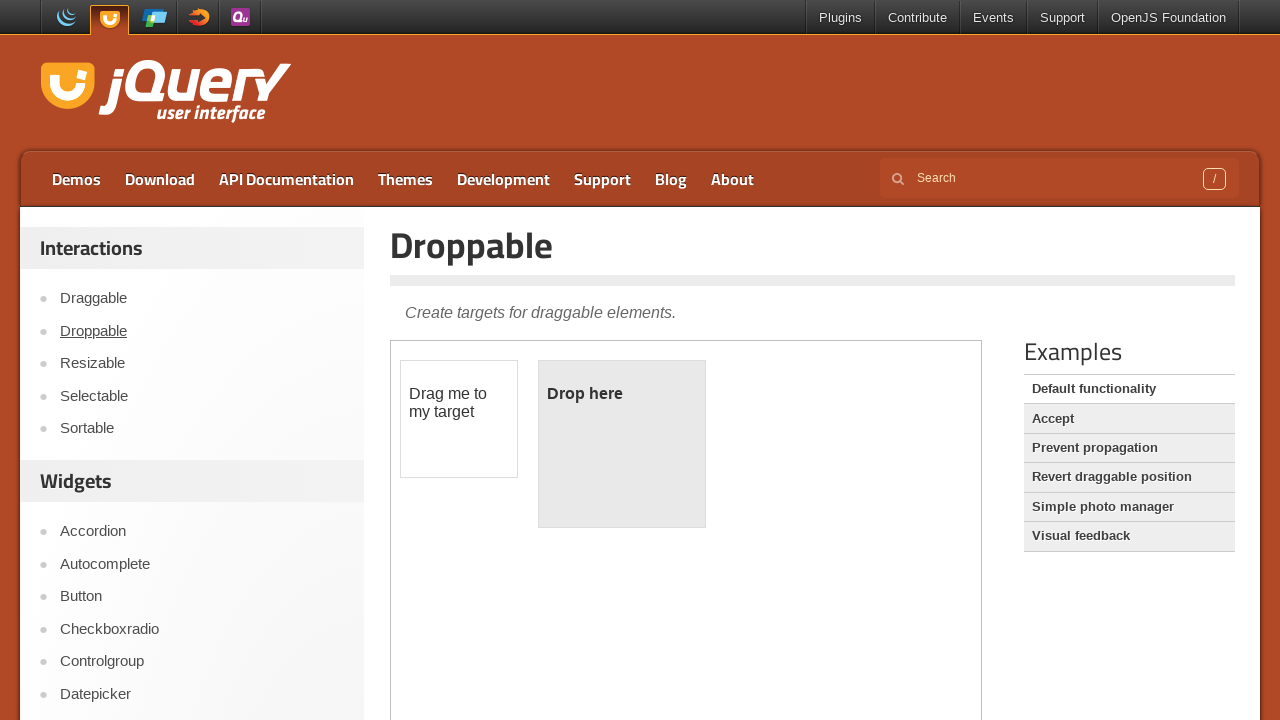

Switched to demo iframe
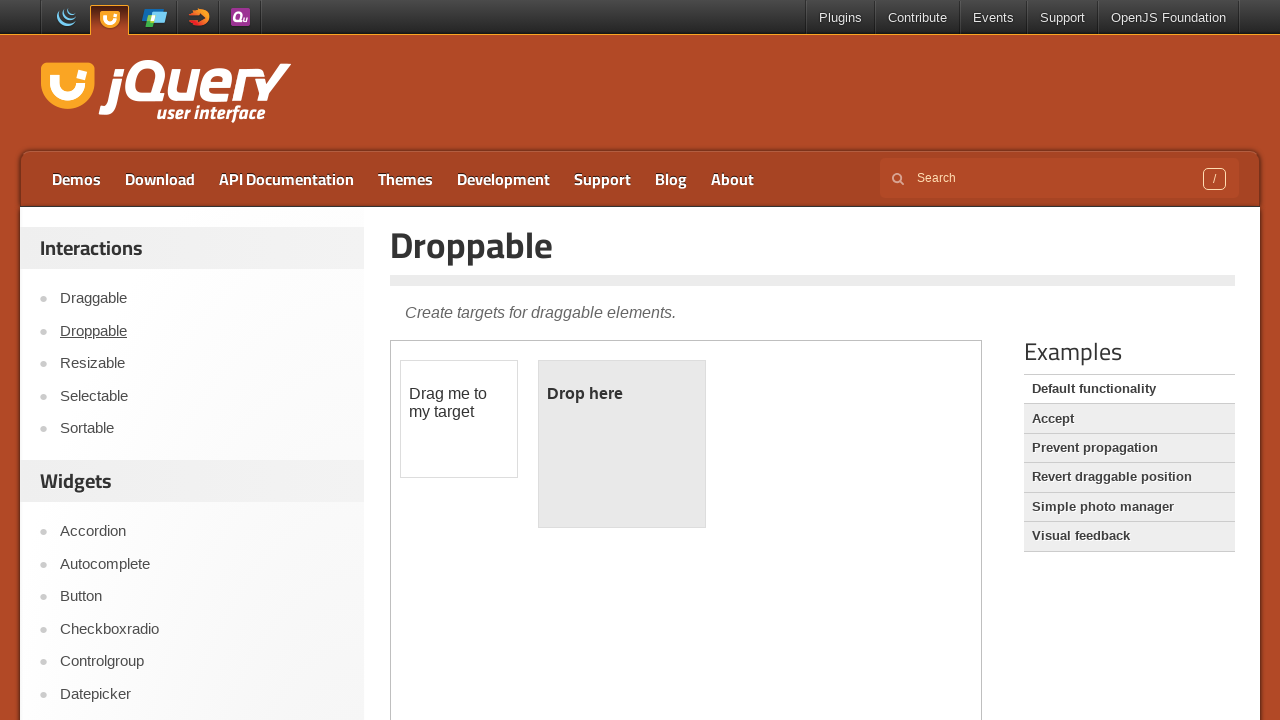

Performed drag-and-drop action from draggable to droppable element at (622, 444)
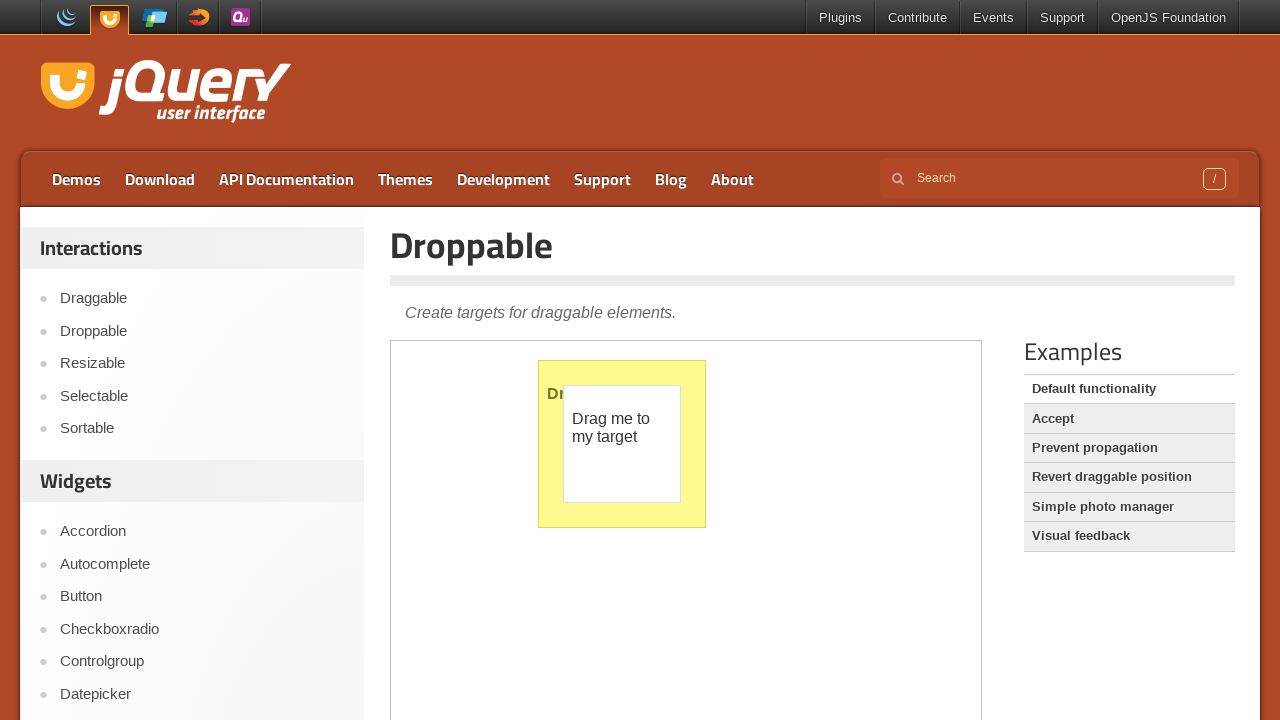

Clicked on Resizable link in the navigation at (202, 364) on a:has-text('Resizable')
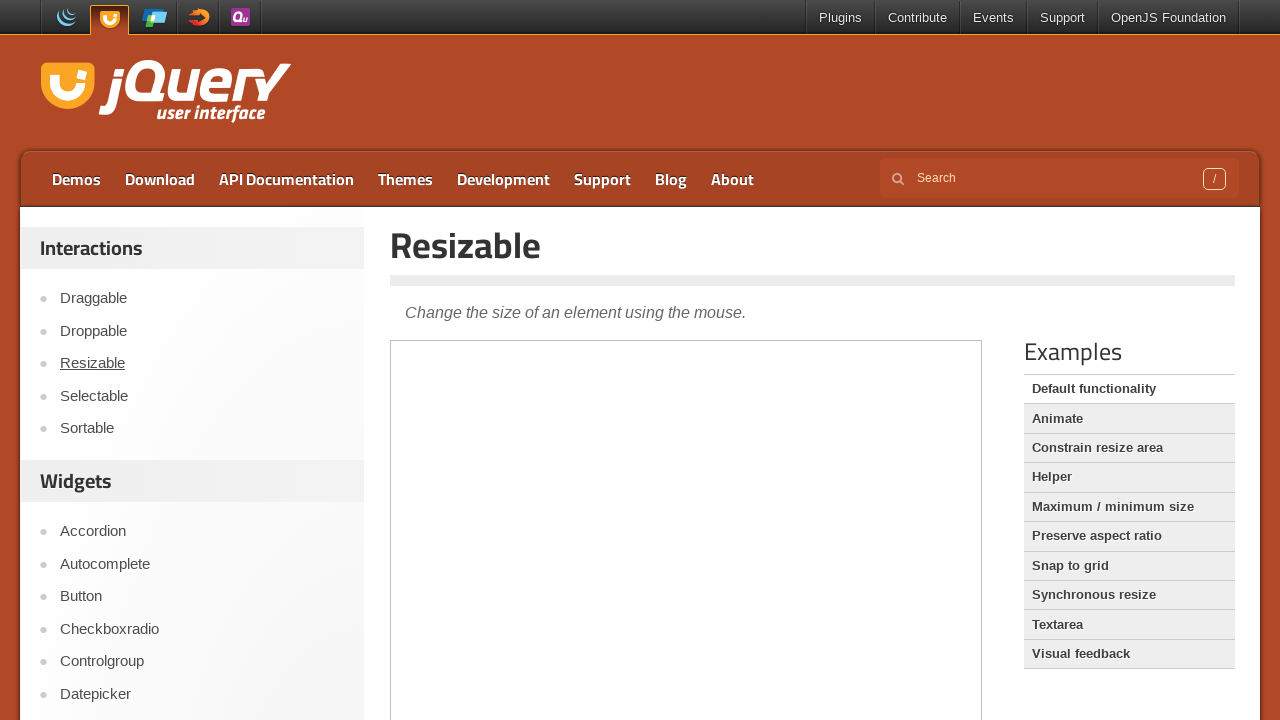

Resizable page loaded
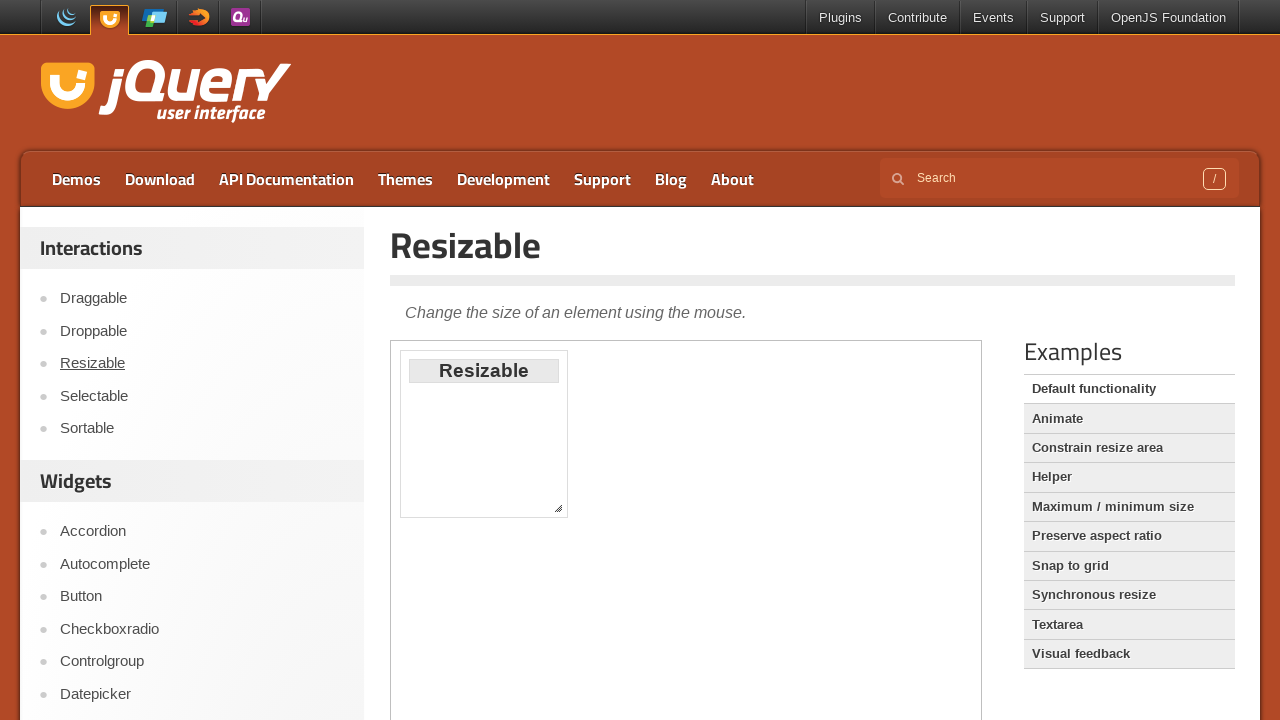

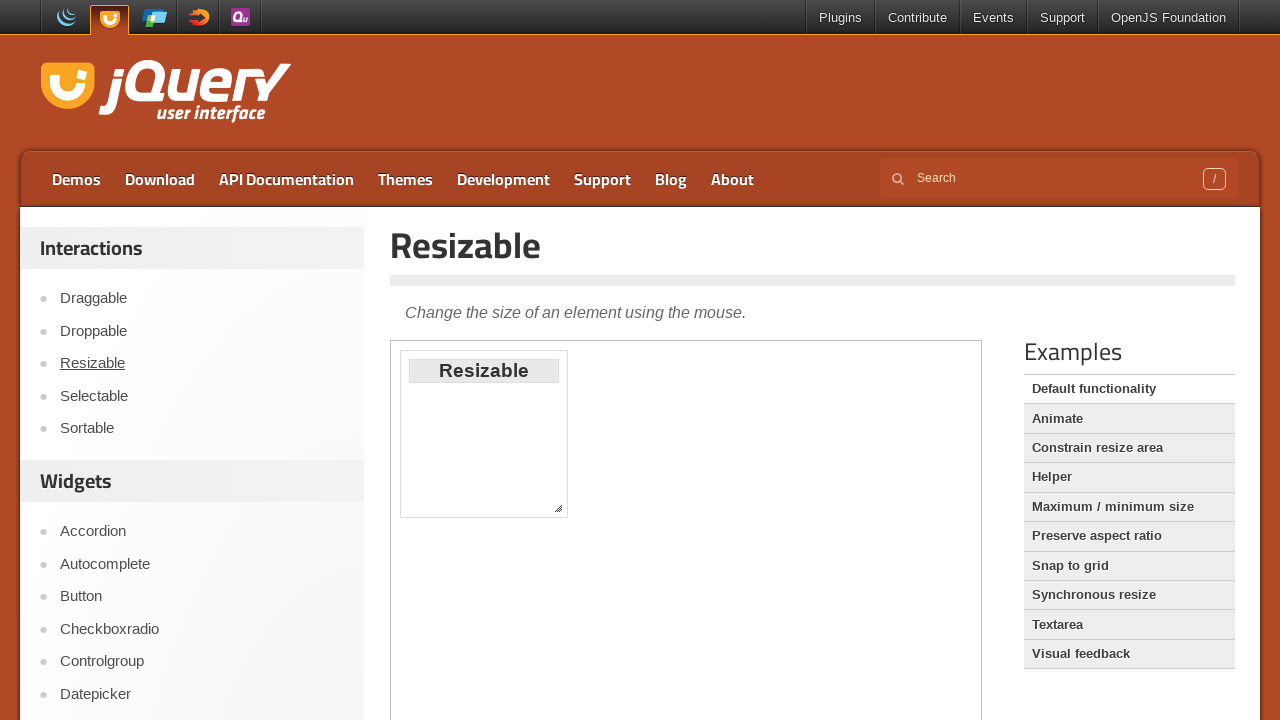